Tests day of the week dropdown with annotations - clicking to open and selecting Viernes

Starting URL: https://thefreerangetester.github.io/sandbox-automation-testing/

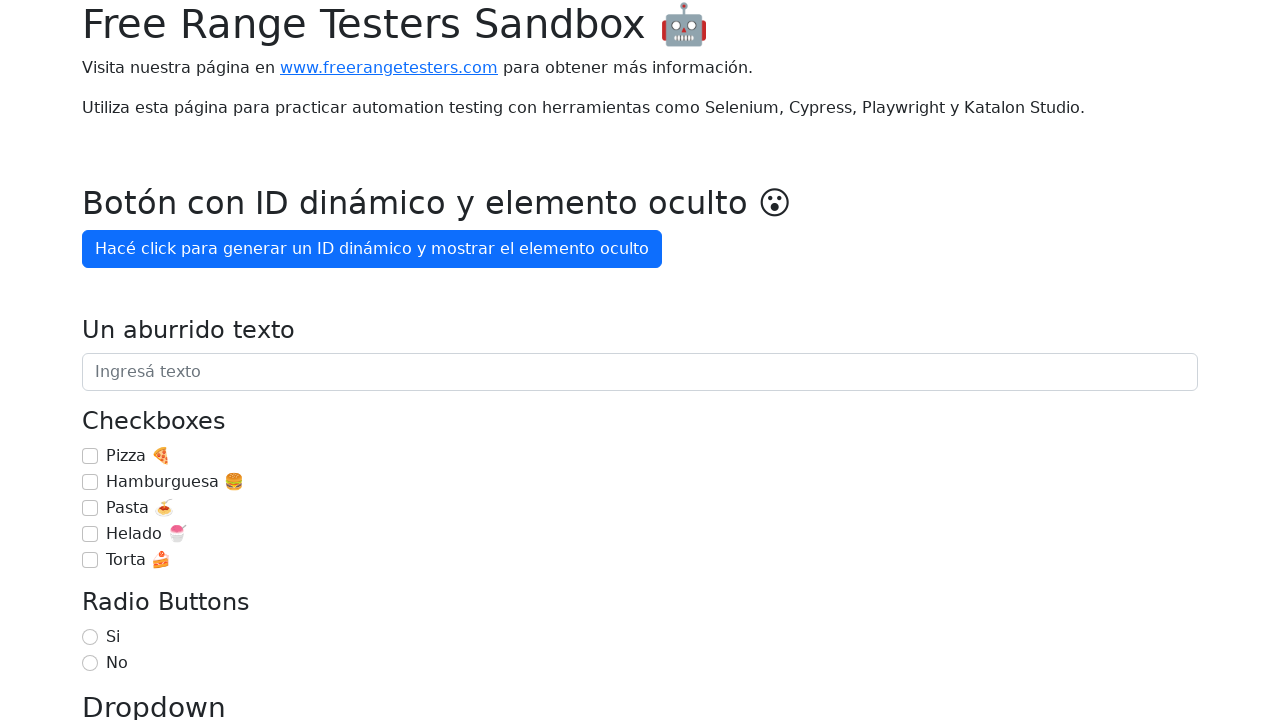

Clicked dropdown button 'Día de la semana' to open the day of week selector at (171, 360) on internal:role=button[name="Día de la semana"i]
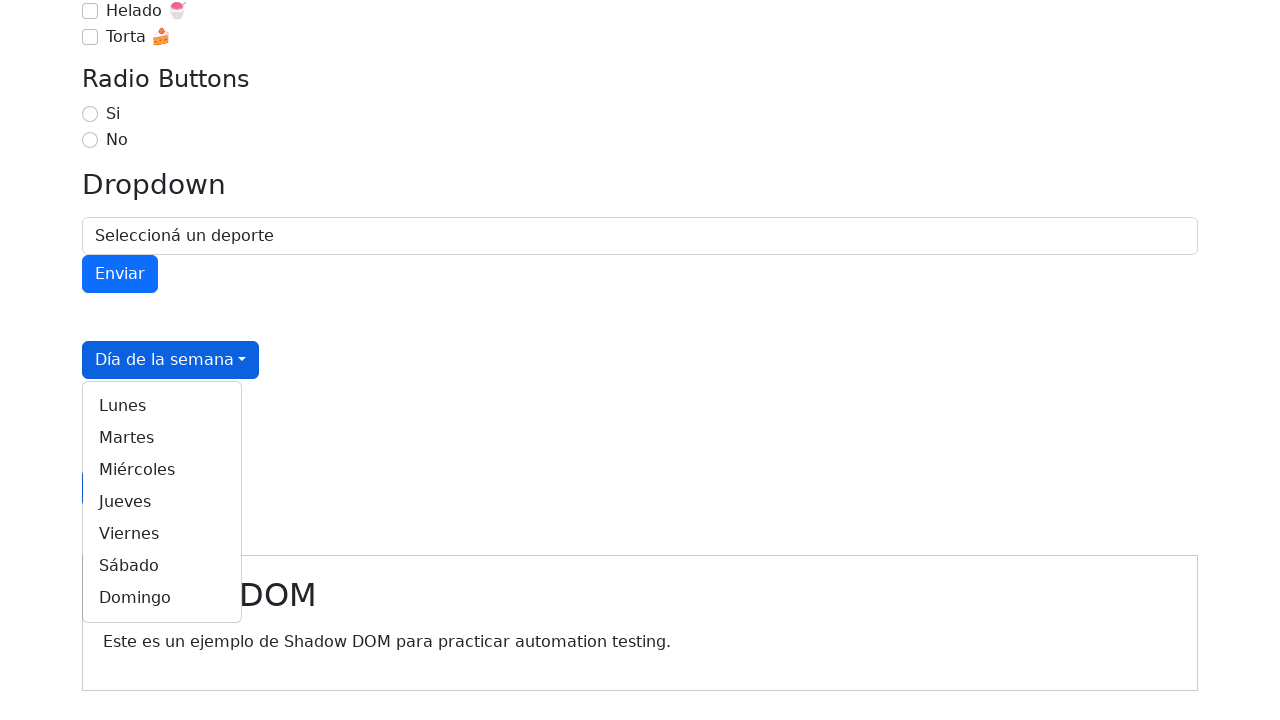

Selected 'Viernes' (Friday) from the dropdown menu at (162, 534) on internal:role=link[name="Viernes"i]
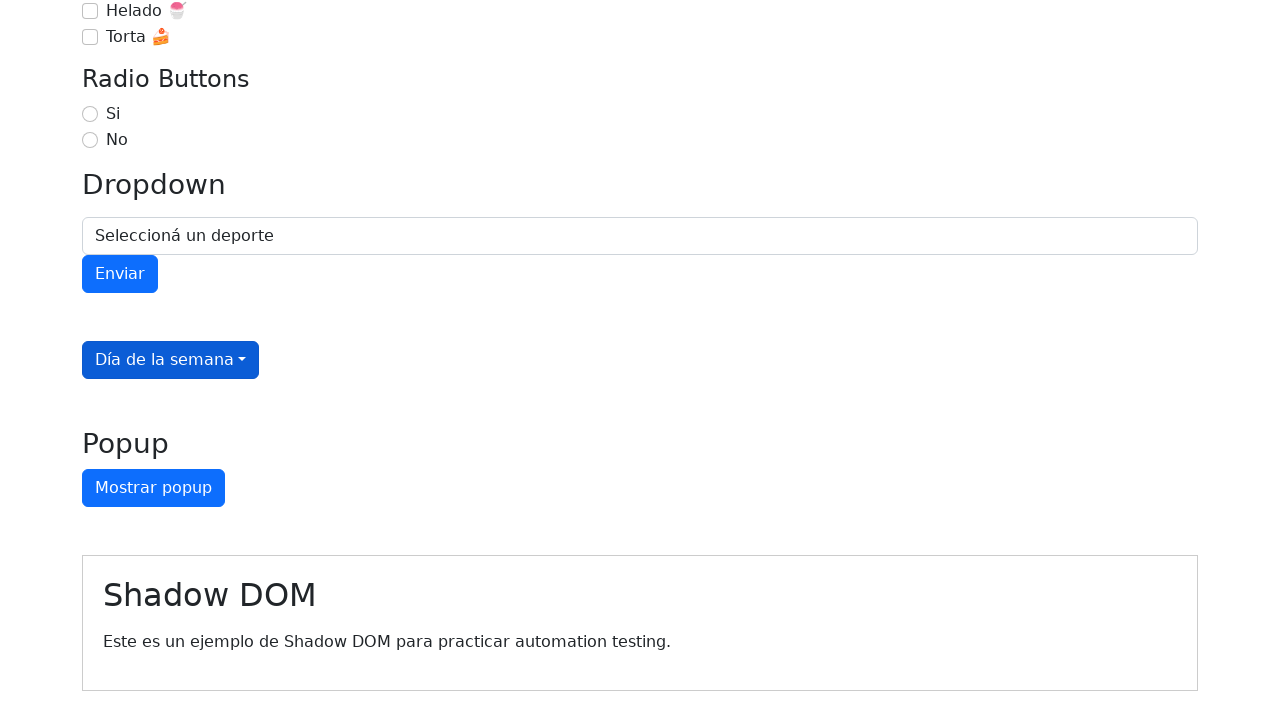

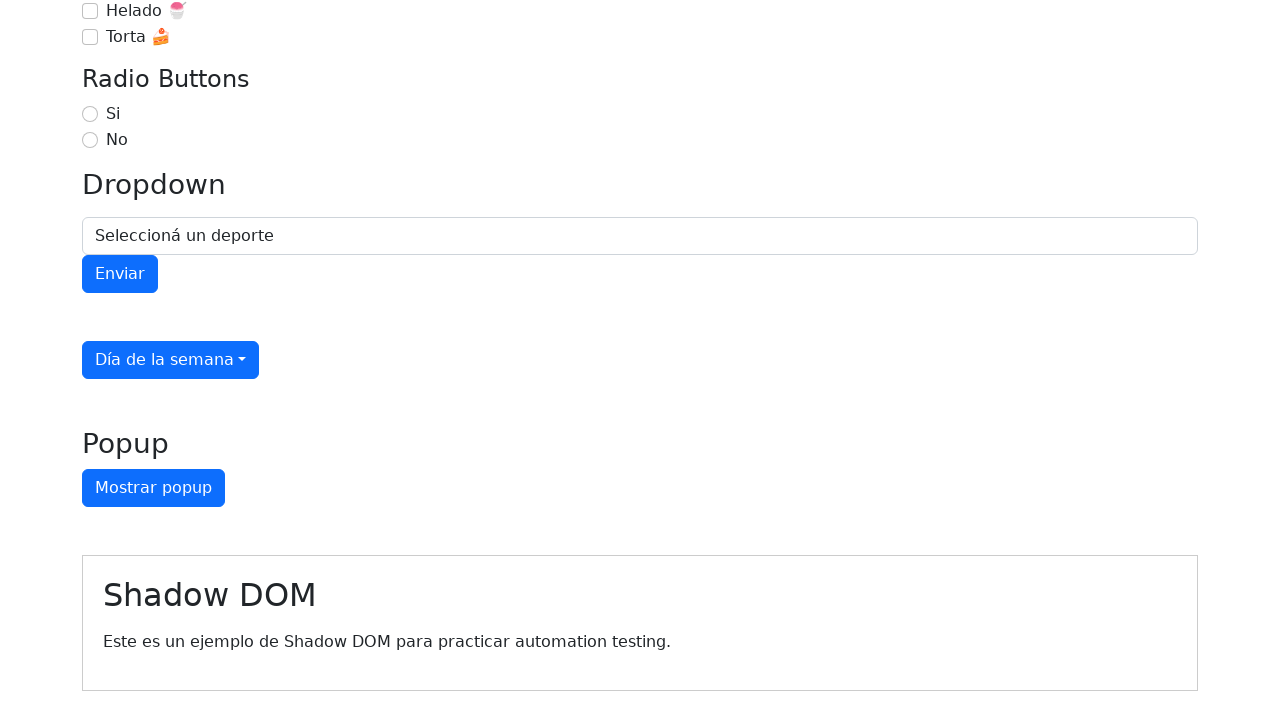